Tests adding 5 rows to a table by clicking "Add New" button, filling in name, department, and phone fields, then clicking the Add button in each iteration.

Starting URL: https://www.tutorialrepublic.com/snippets/bootstrap/table-with-add-and-delete-row-feature.php

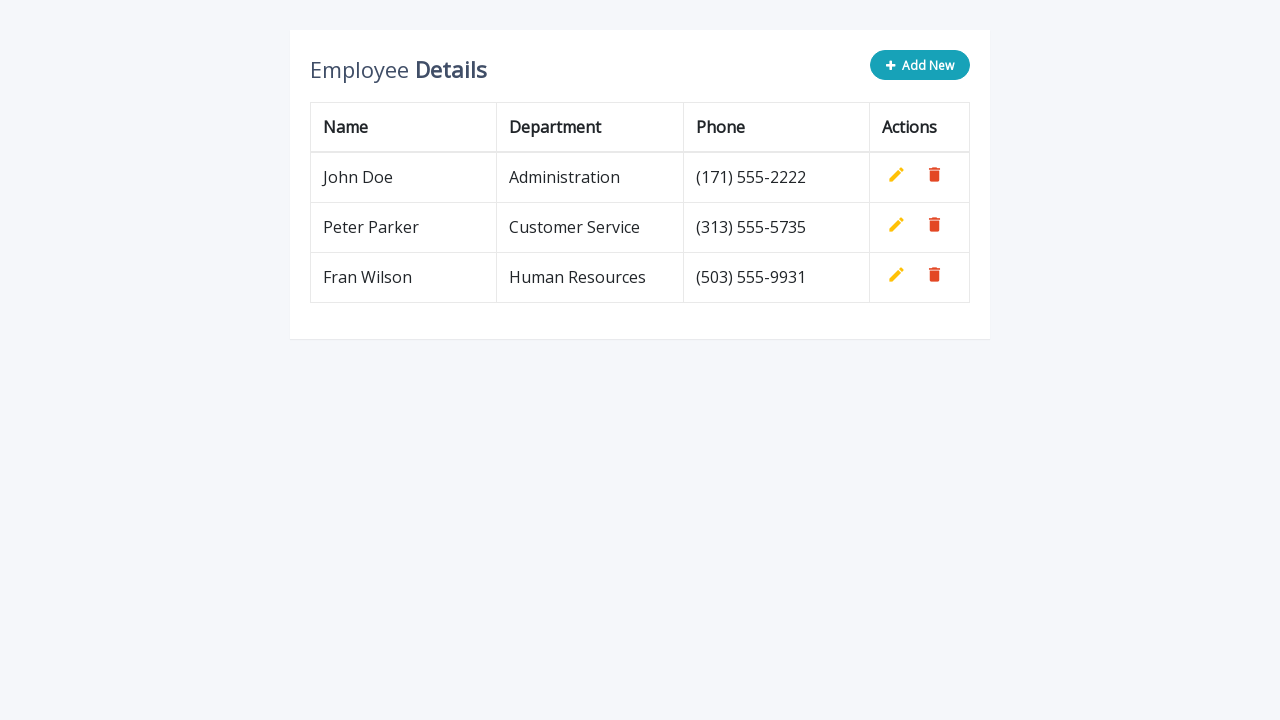

Navigated to table with add and delete row feature
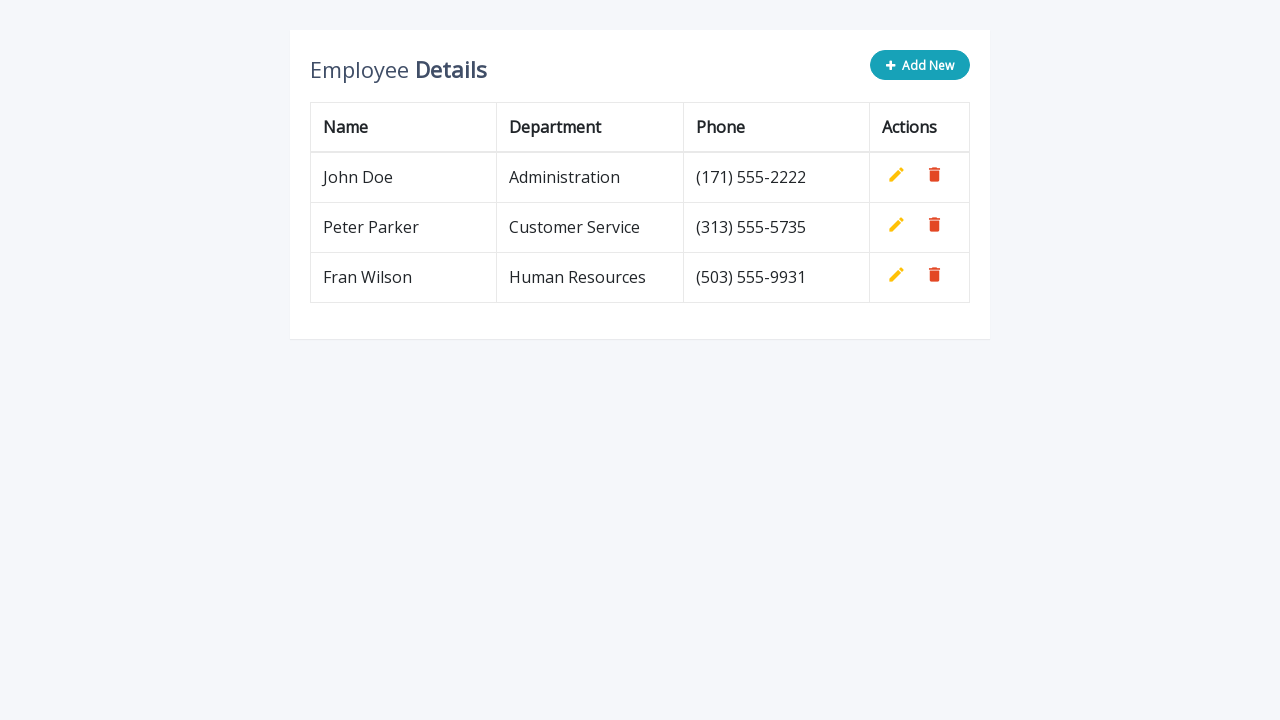

Clicked 'Add New' button (iteration 1) at (920, 65) on button.btn.btn-info.add-new
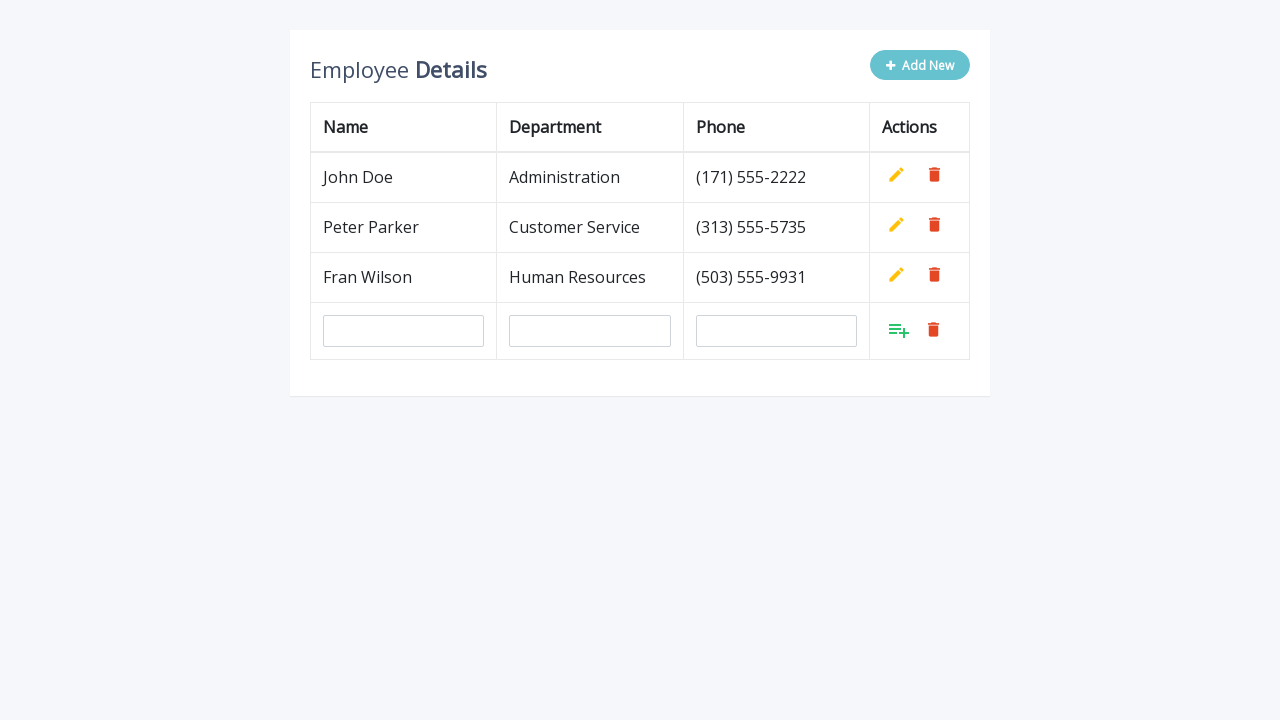

Filled name field with 'Selena' (iteration 1) on input[name='name']
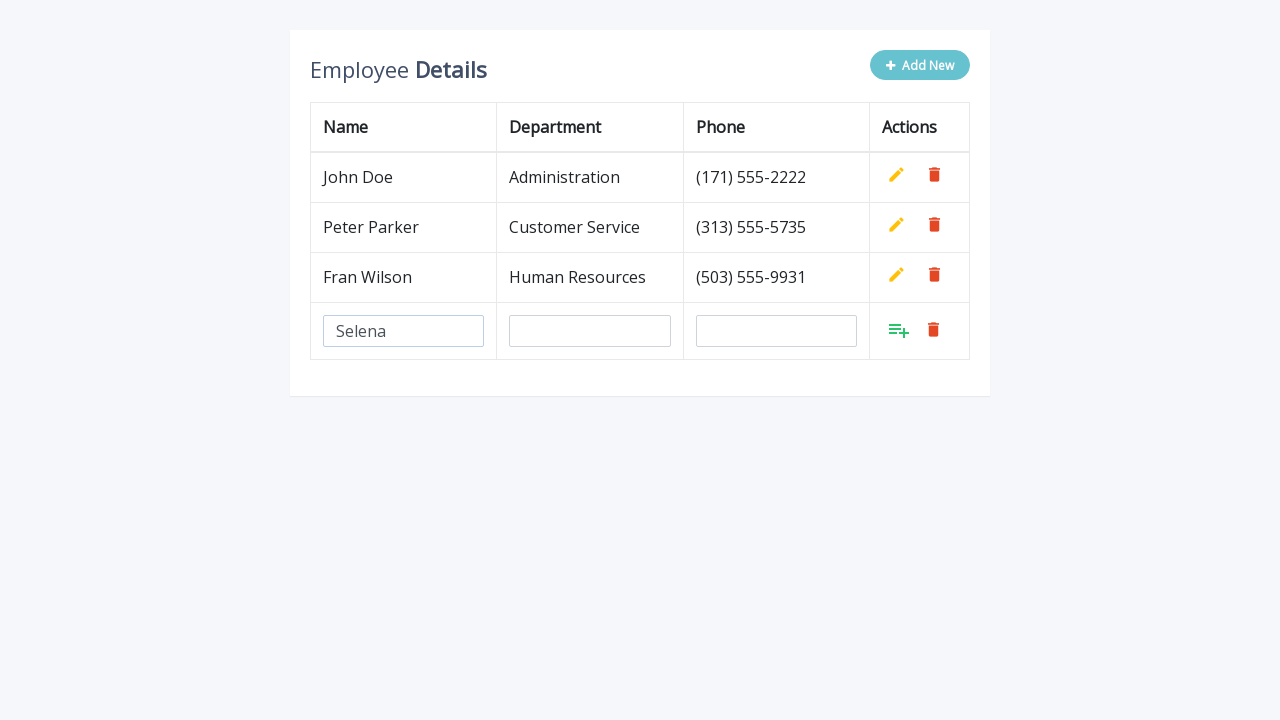

Filled department field with 'Radovanovic' (iteration 1) on input[name='department']
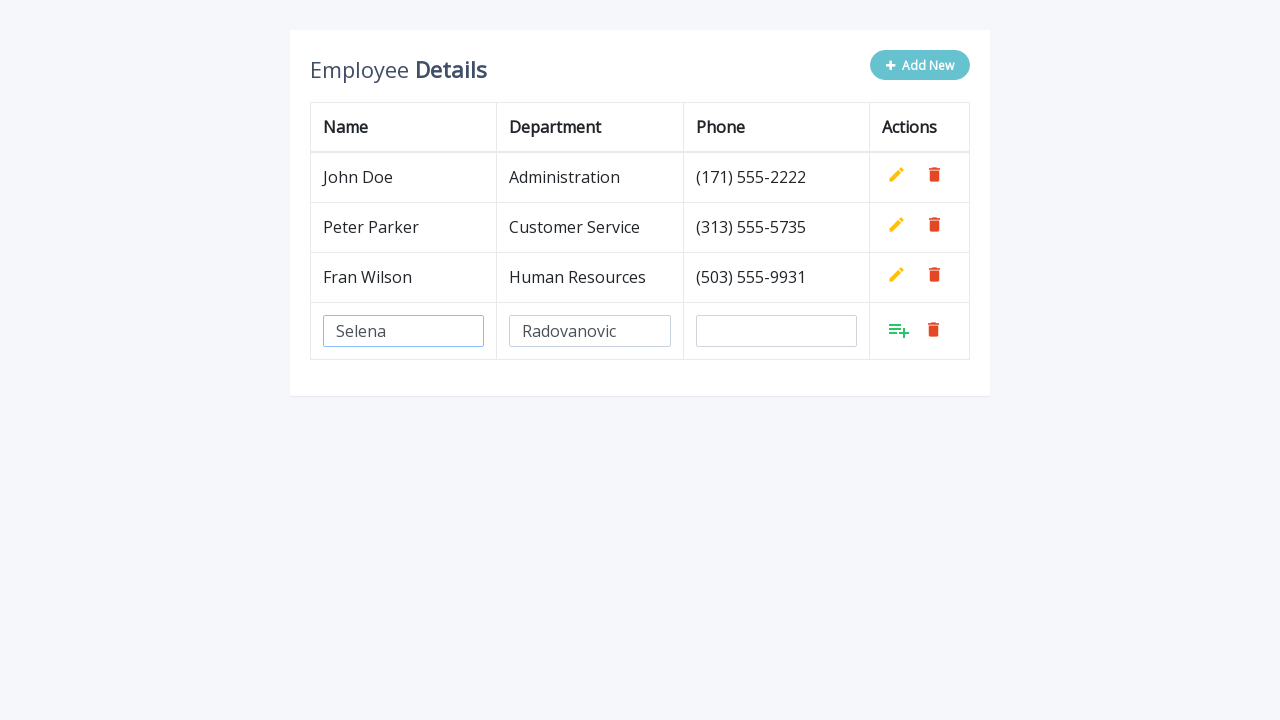

Filled phone field with '06476806776' (iteration 1) on input[name='phone']
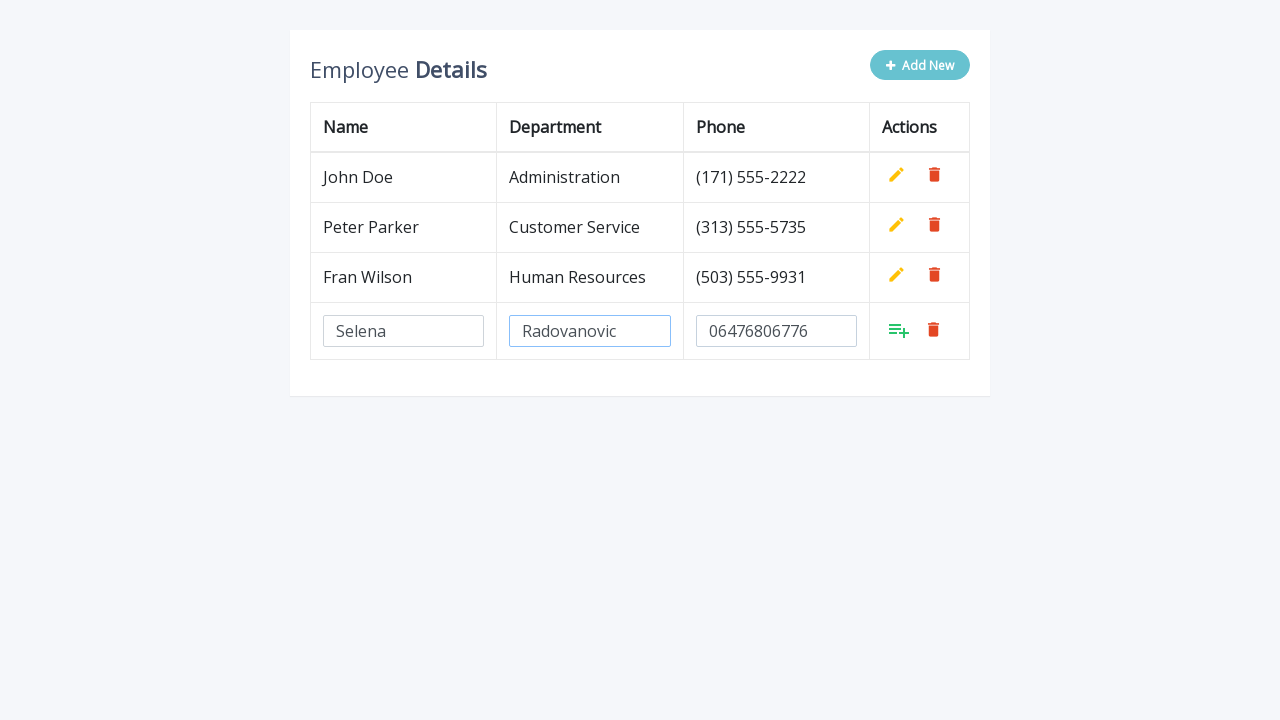

Clicked Add button to confirm new row (iteration 1) at (899, 330) on table.table.table-bordered tr:last-child td:last-child a:first-child
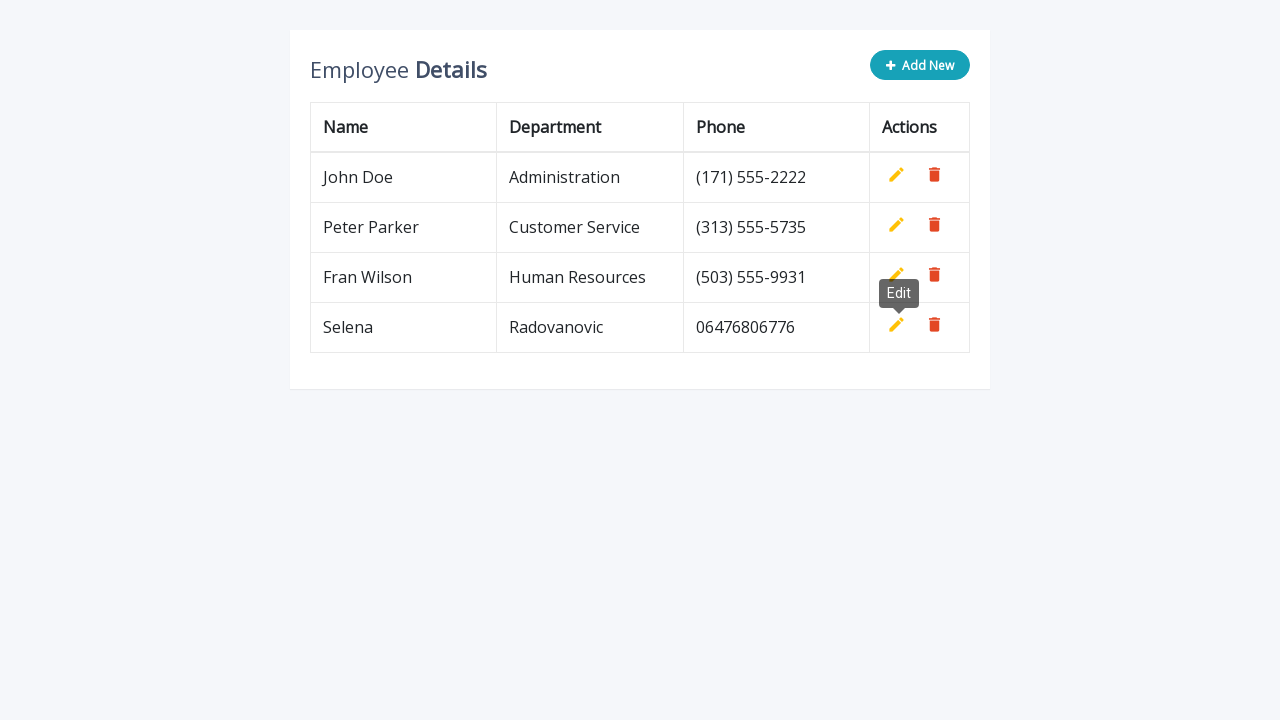

Waited 500ms for row to be added (iteration 1)
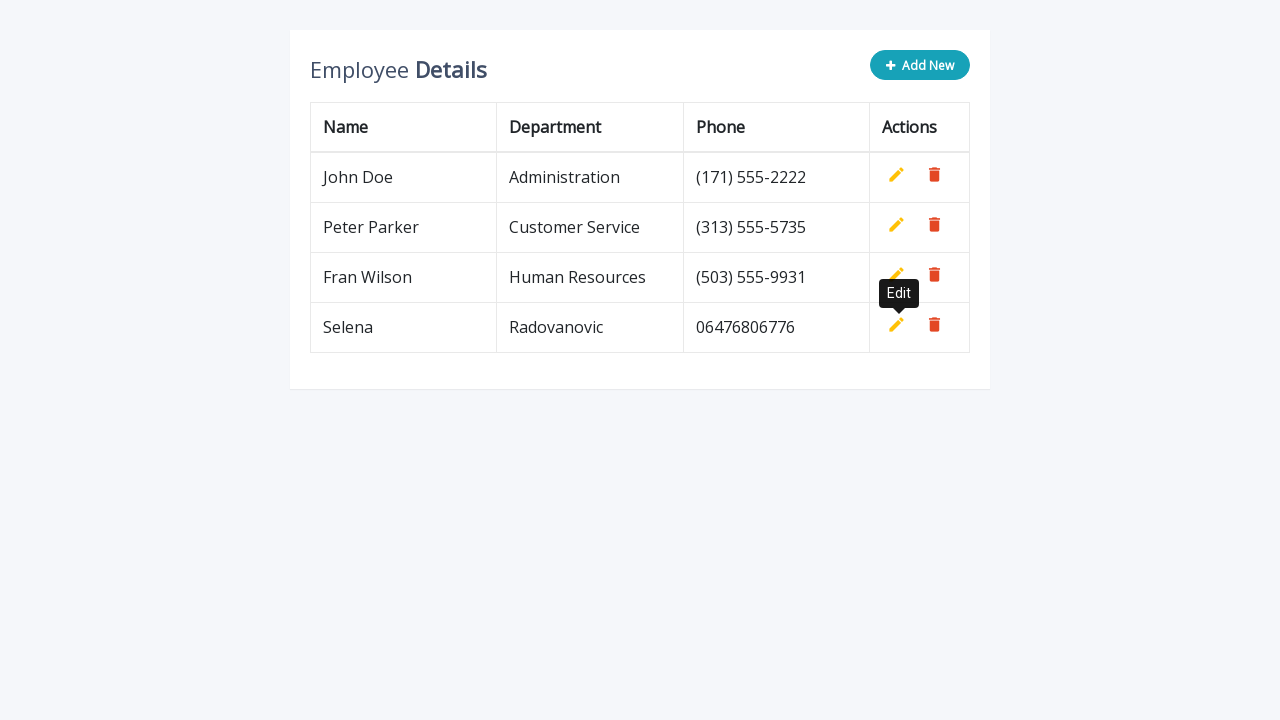

Clicked 'Add New' button (iteration 2) at (920, 65) on button.btn.btn-info.add-new
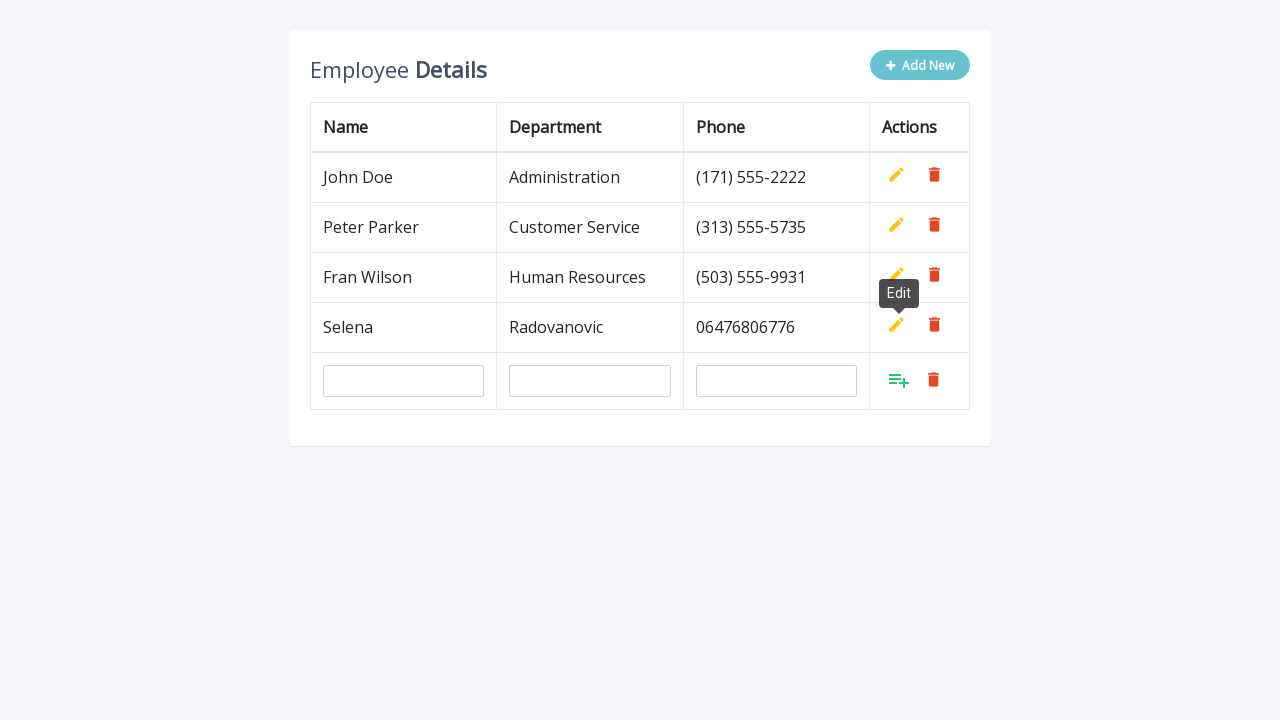

Filled name field with 'Selena' (iteration 2) on input[name='name']
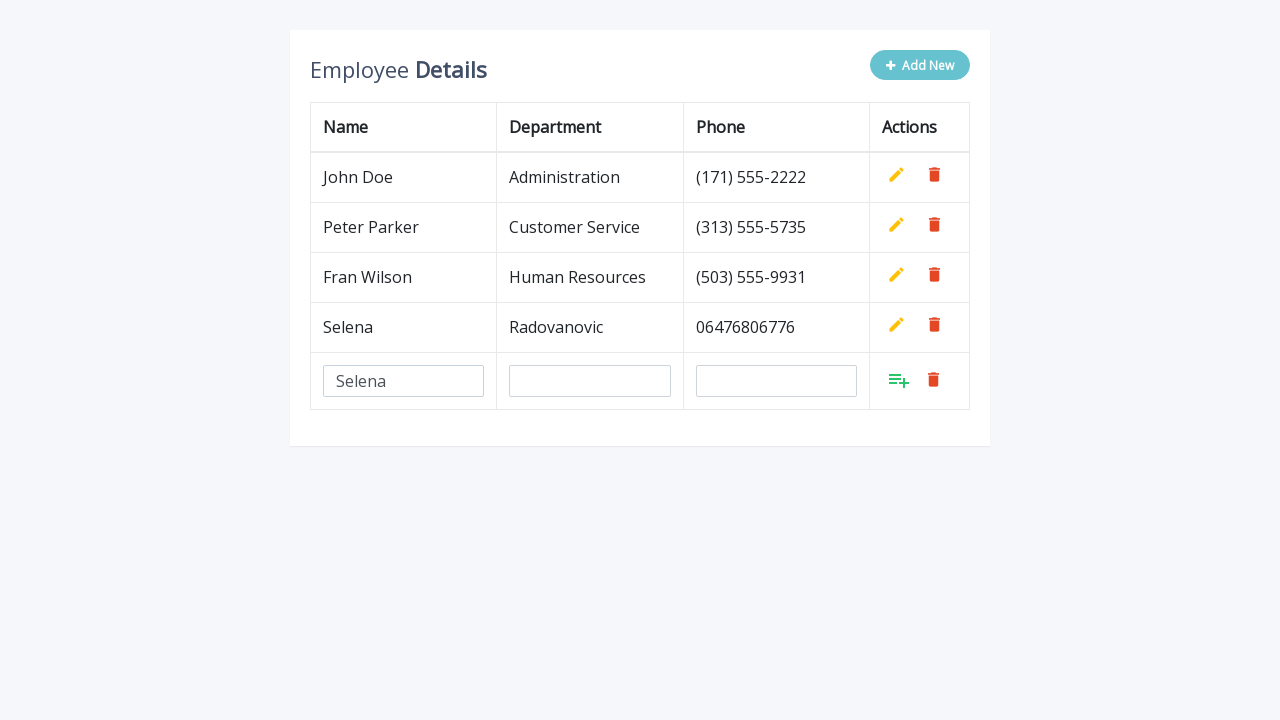

Filled department field with 'Radovanovic' (iteration 2) on input[name='department']
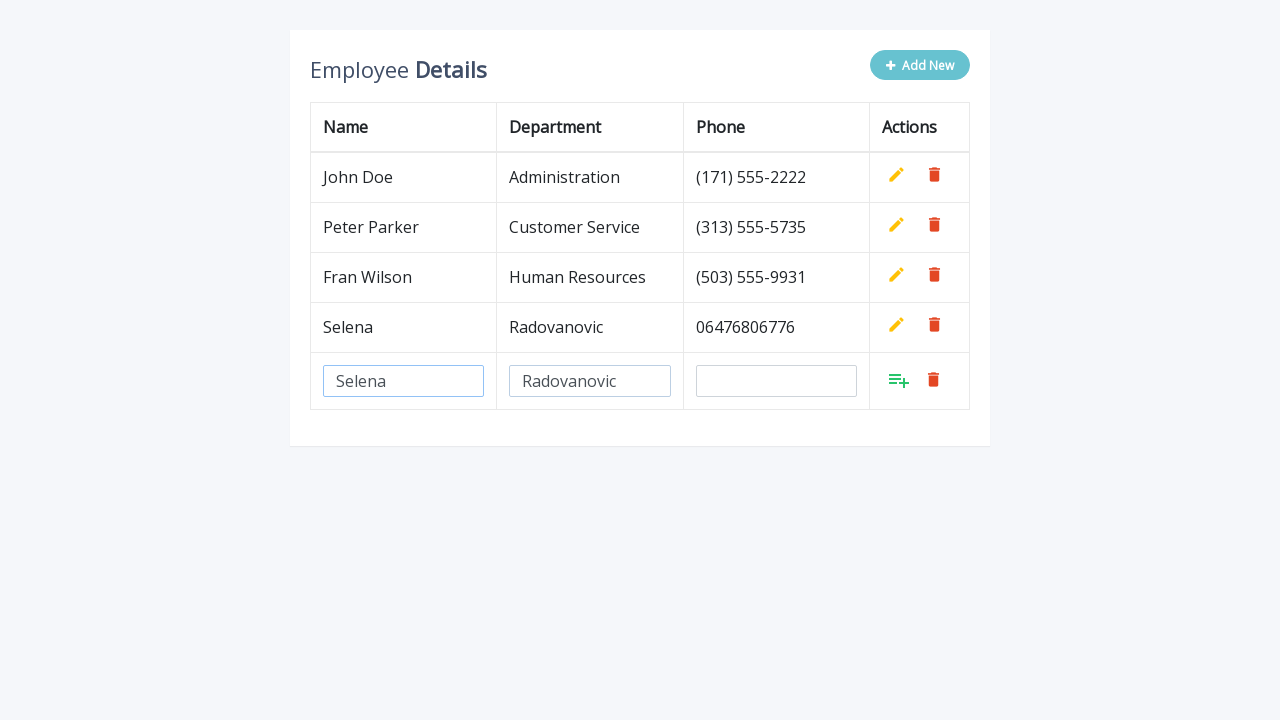

Filled phone field with '06476806776' (iteration 2) on input[name='phone']
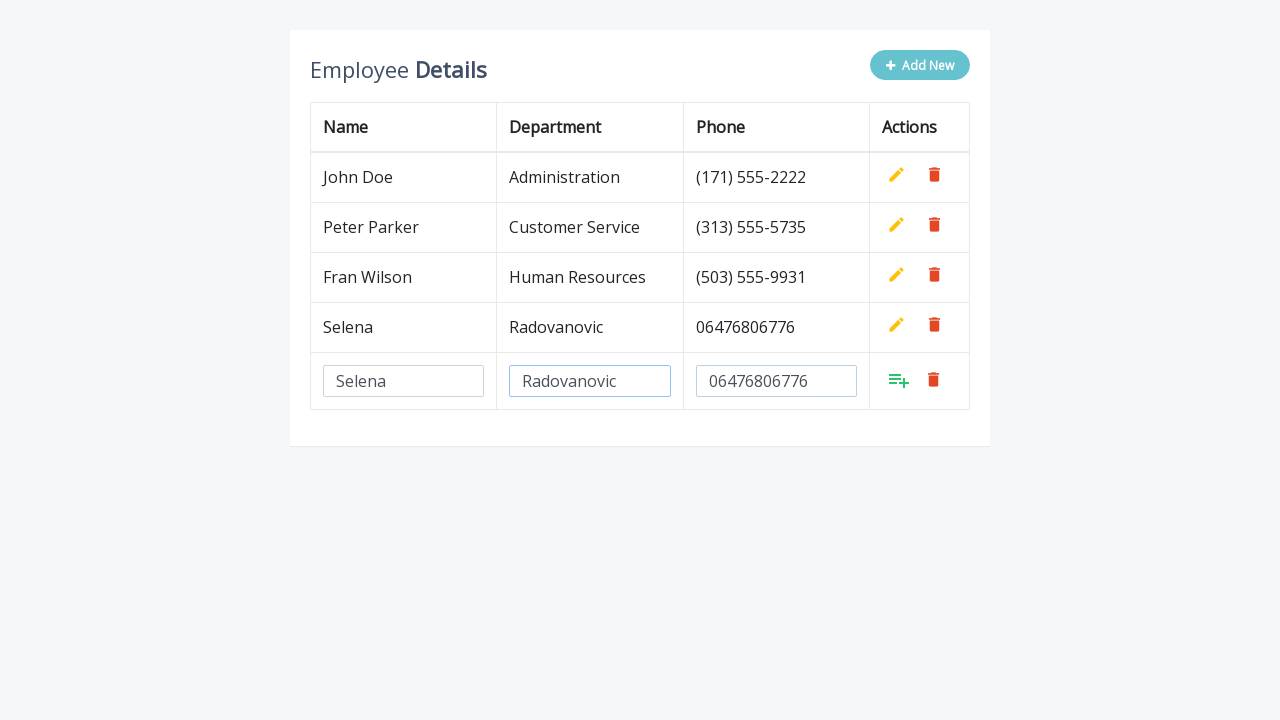

Clicked Add button to confirm new row (iteration 2) at (899, 380) on table.table.table-bordered tr:last-child td:last-child a:first-child
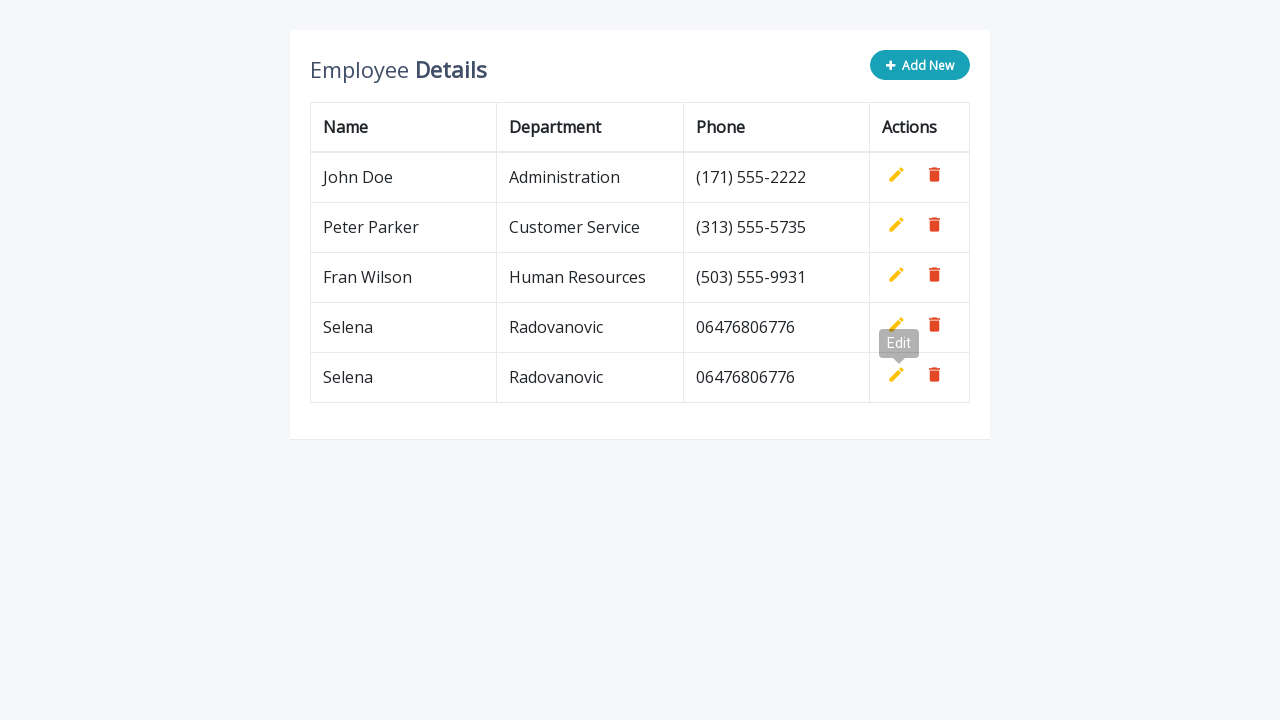

Waited 500ms for row to be added (iteration 2)
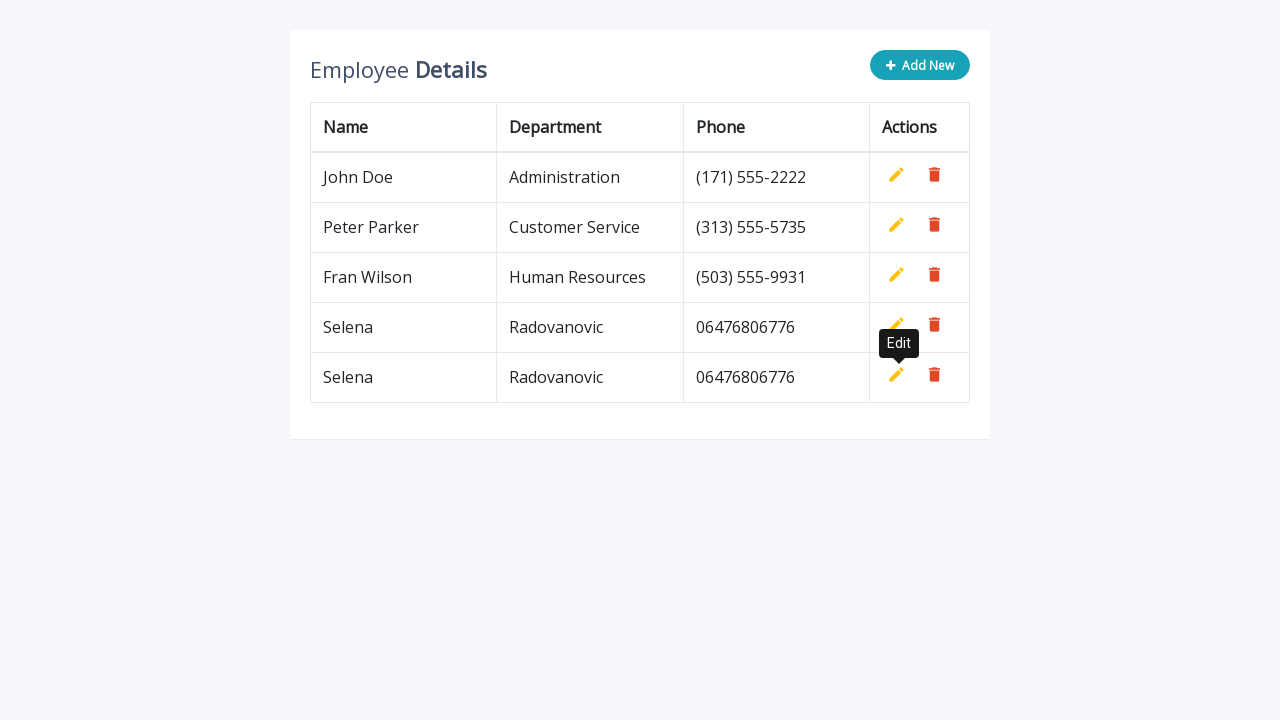

Clicked 'Add New' button (iteration 3) at (920, 65) on button.btn.btn-info.add-new
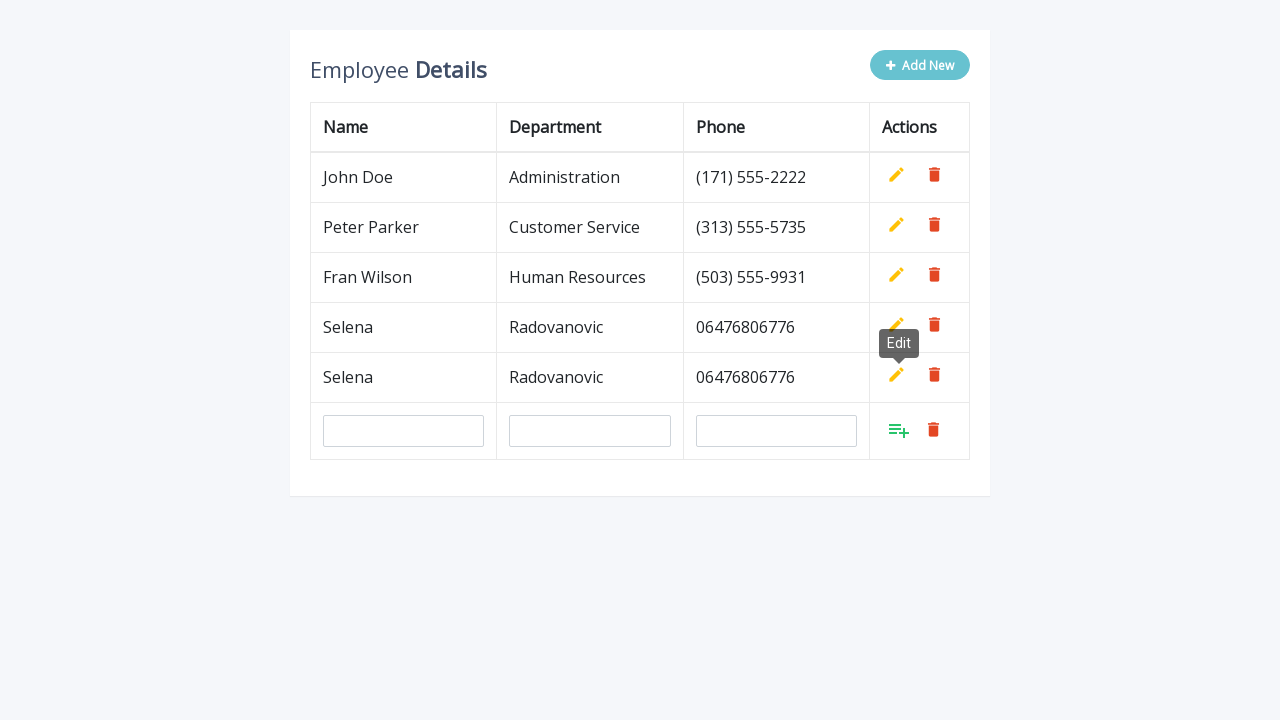

Filled name field with 'Selena' (iteration 3) on input[name='name']
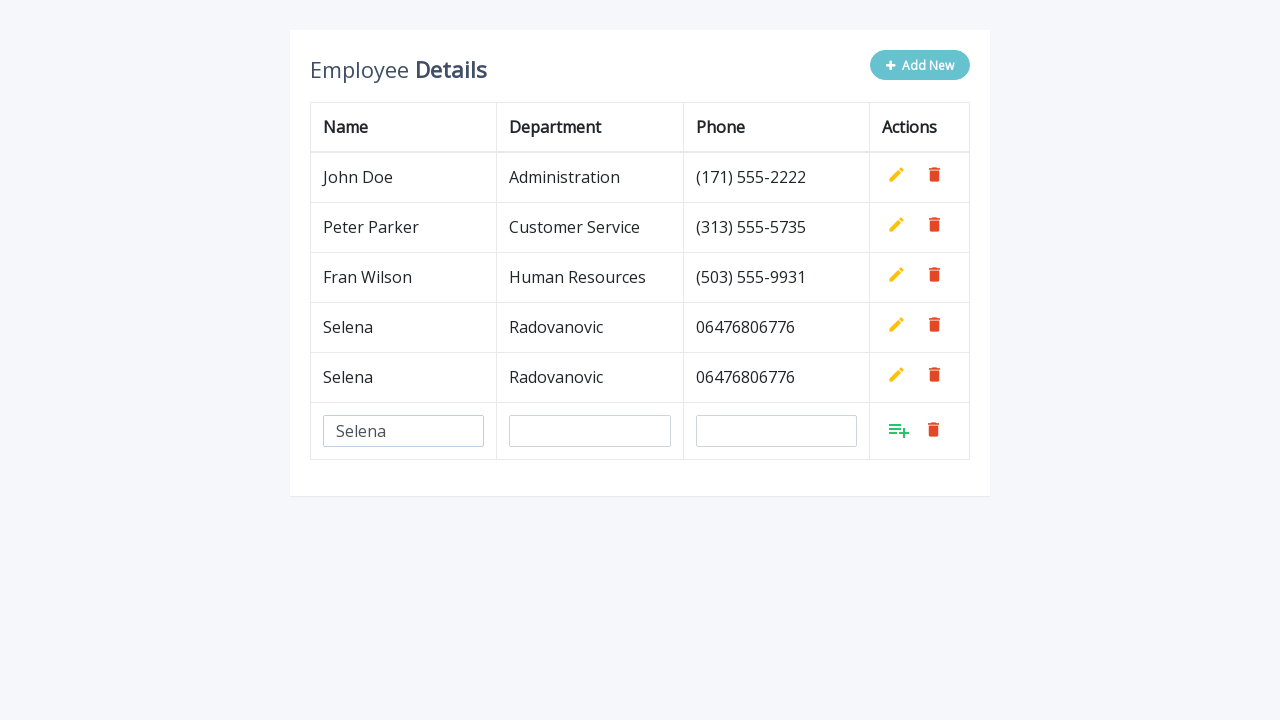

Filled department field with 'Radovanovic' (iteration 3) on input[name='department']
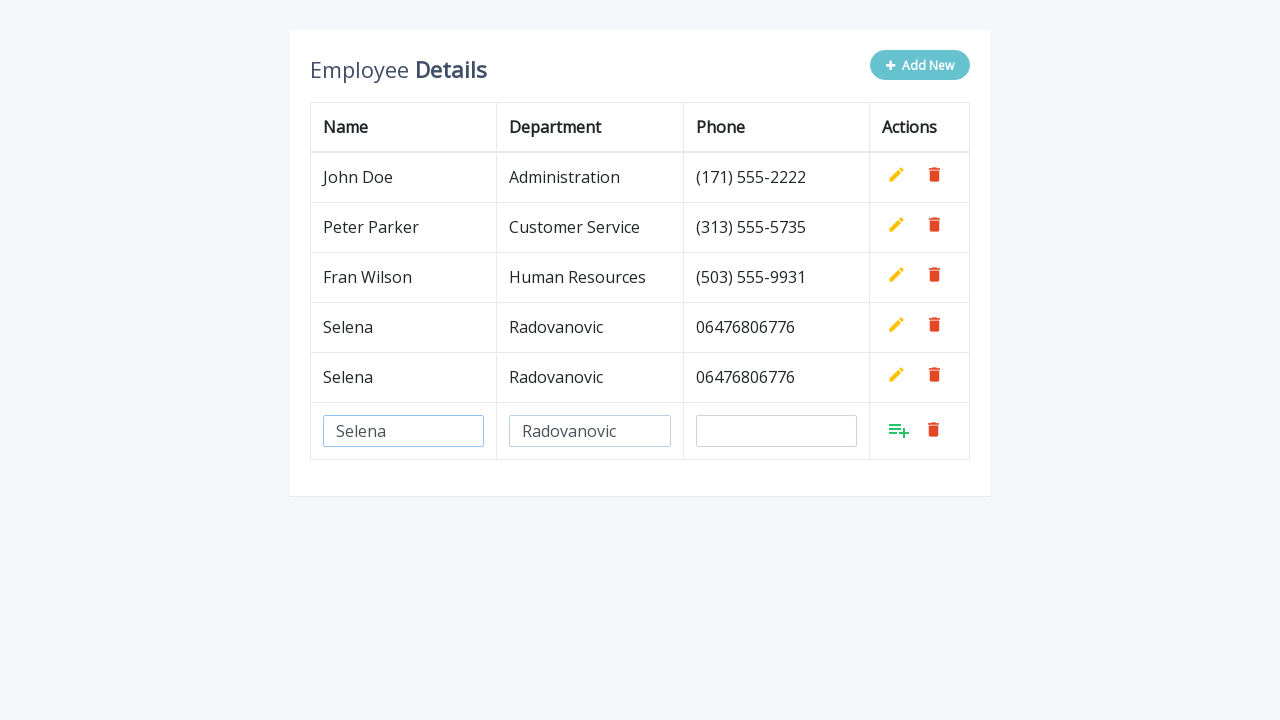

Filled phone field with '06476806776' (iteration 3) on input[name='phone']
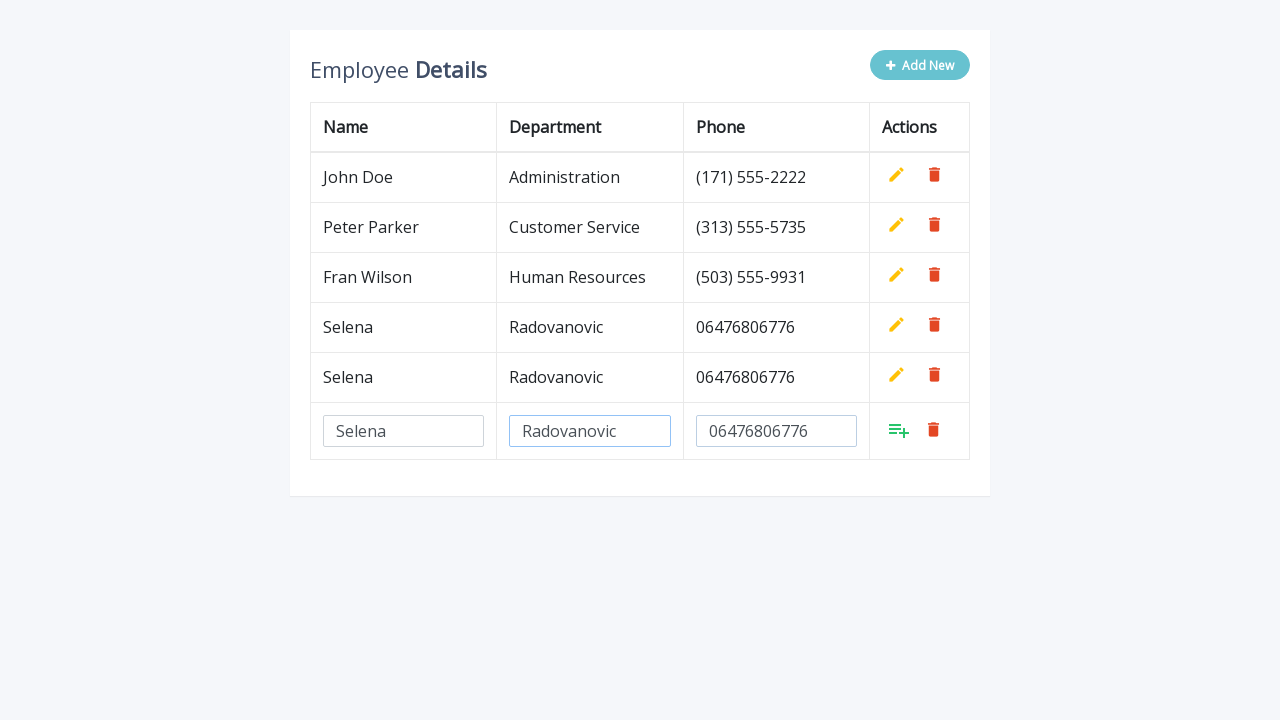

Clicked Add button to confirm new row (iteration 3) at (899, 430) on table.table.table-bordered tr:last-child td:last-child a:first-child
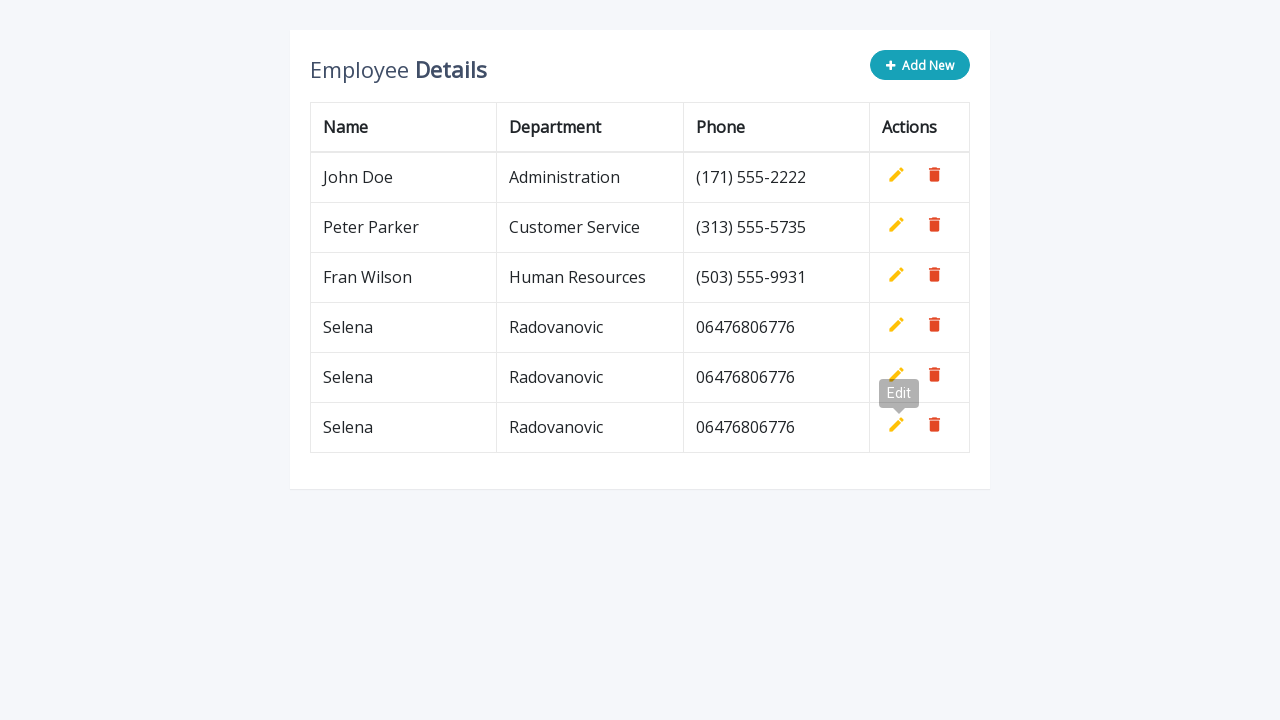

Waited 500ms for row to be added (iteration 3)
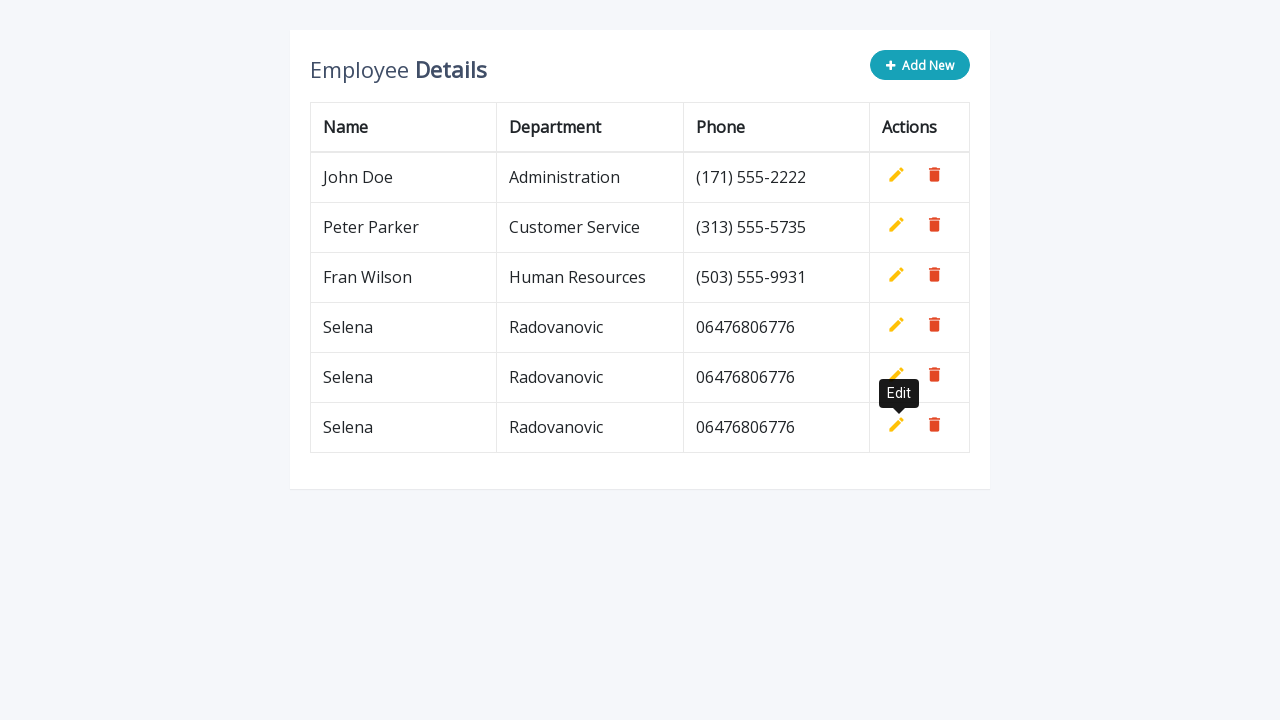

Clicked 'Add New' button (iteration 4) at (920, 65) on button.btn.btn-info.add-new
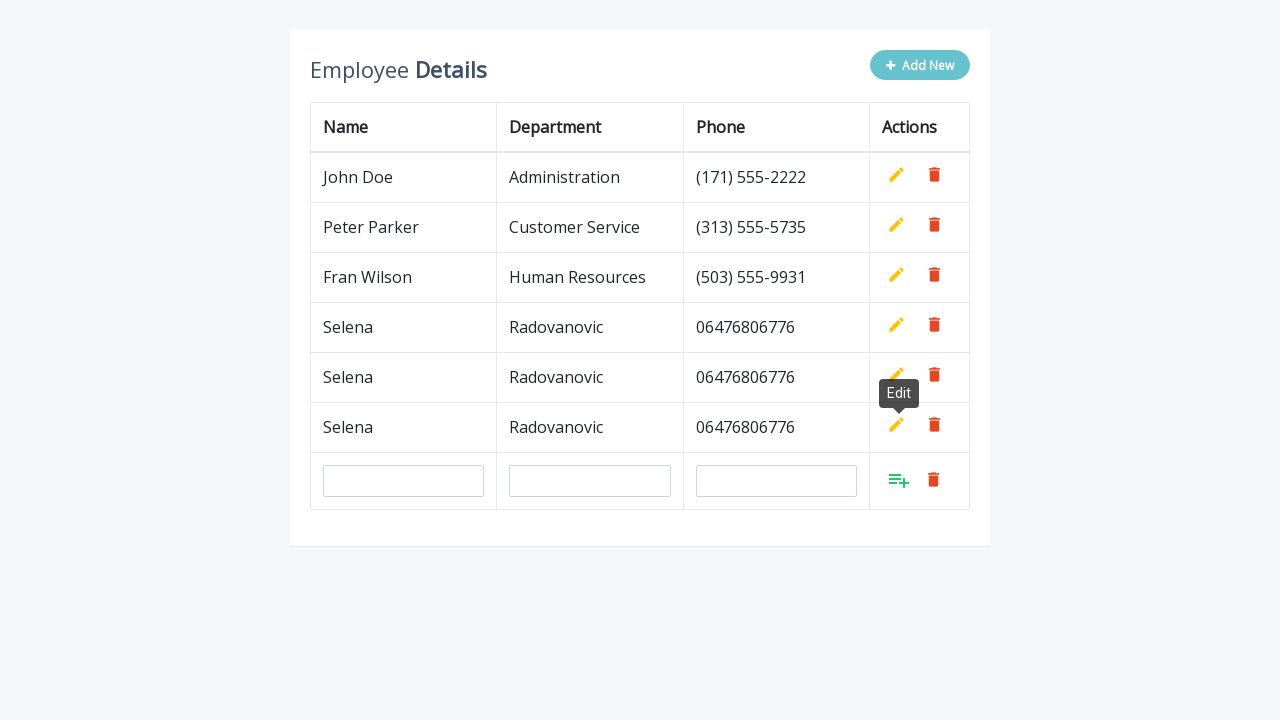

Filled name field with 'Selena' (iteration 4) on input[name='name']
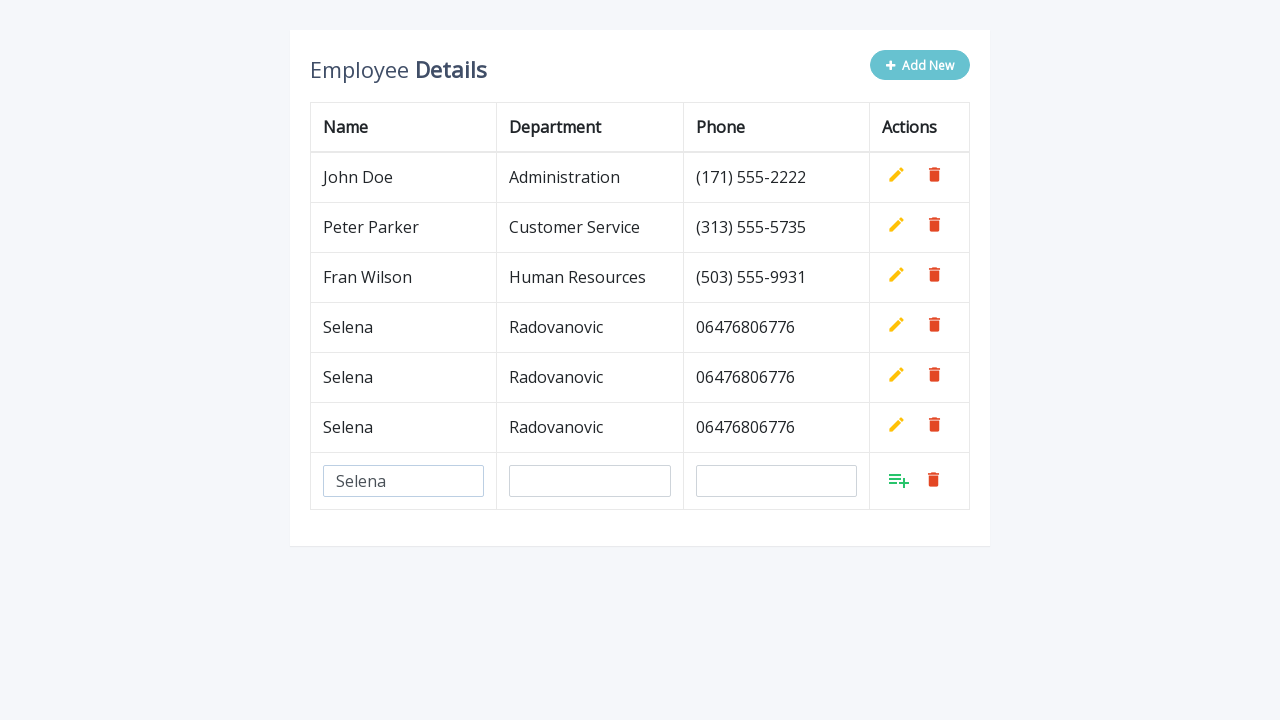

Filled department field with 'Radovanovic' (iteration 4) on input[name='department']
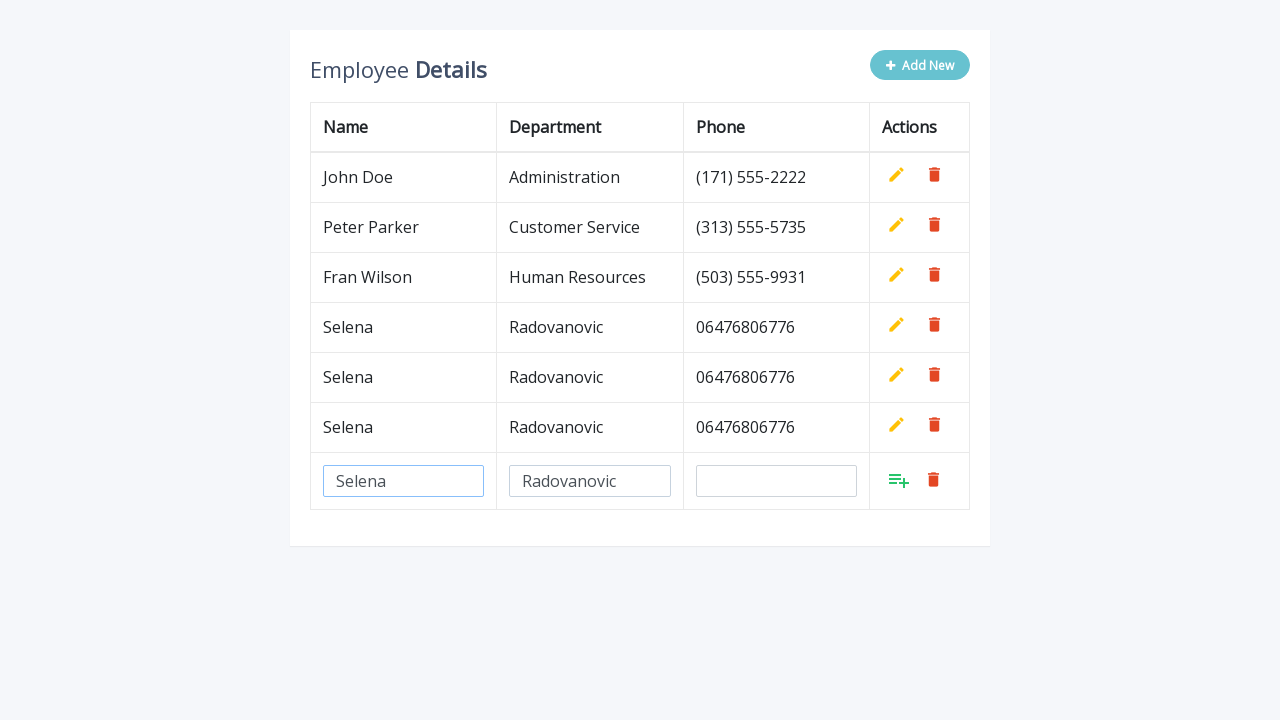

Filled phone field with '06476806776' (iteration 4) on input[name='phone']
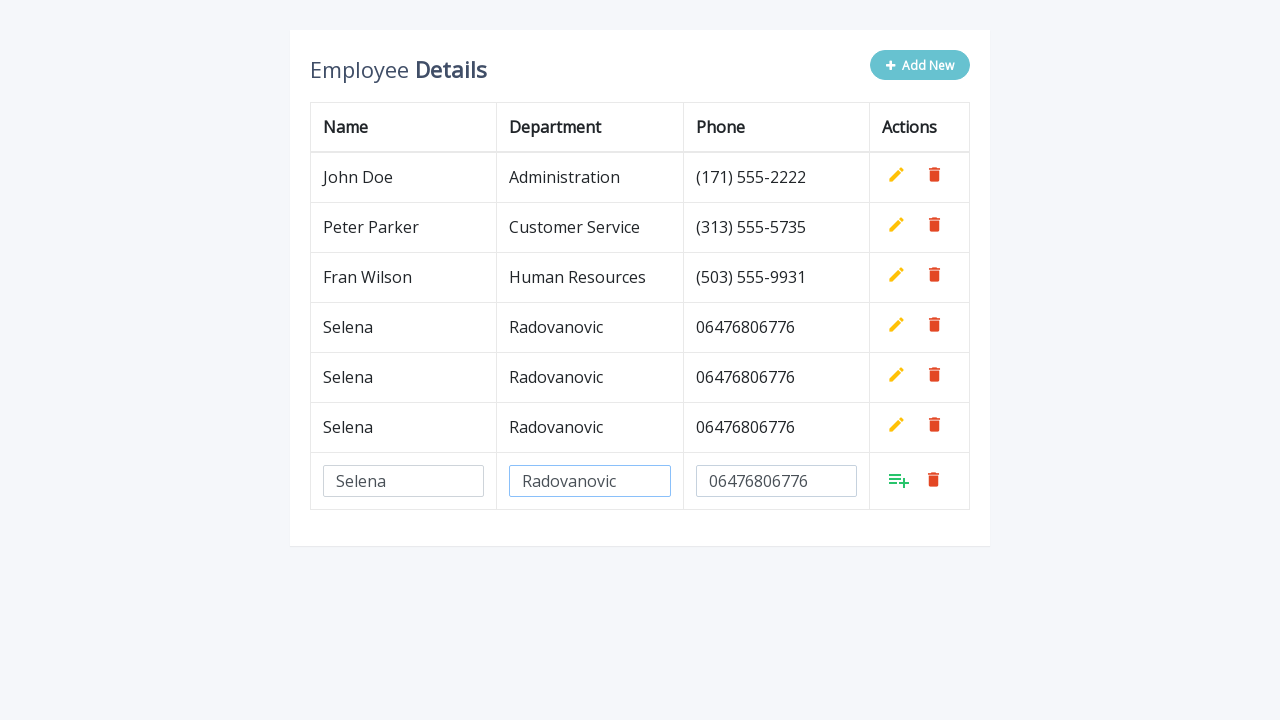

Clicked Add button to confirm new row (iteration 4) at (899, 480) on table.table.table-bordered tr:last-child td:last-child a:first-child
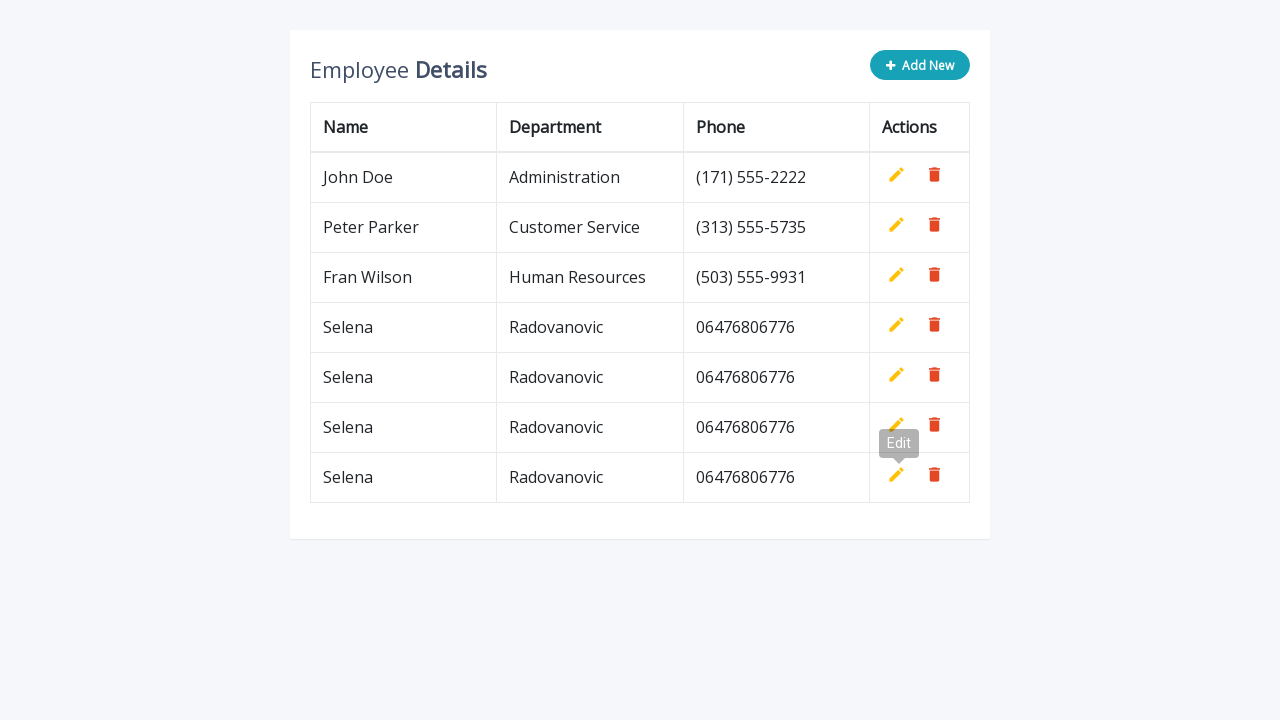

Waited 500ms for row to be added (iteration 4)
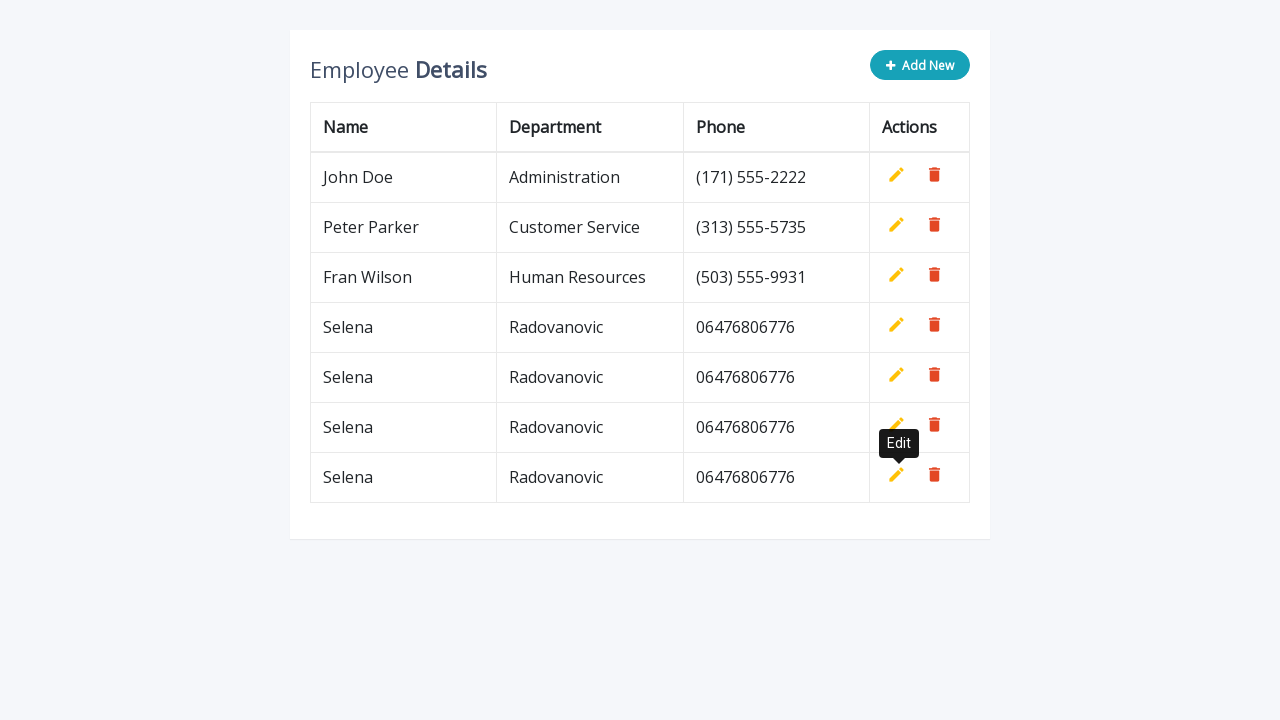

Clicked 'Add New' button (iteration 5) at (920, 65) on button.btn.btn-info.add-new
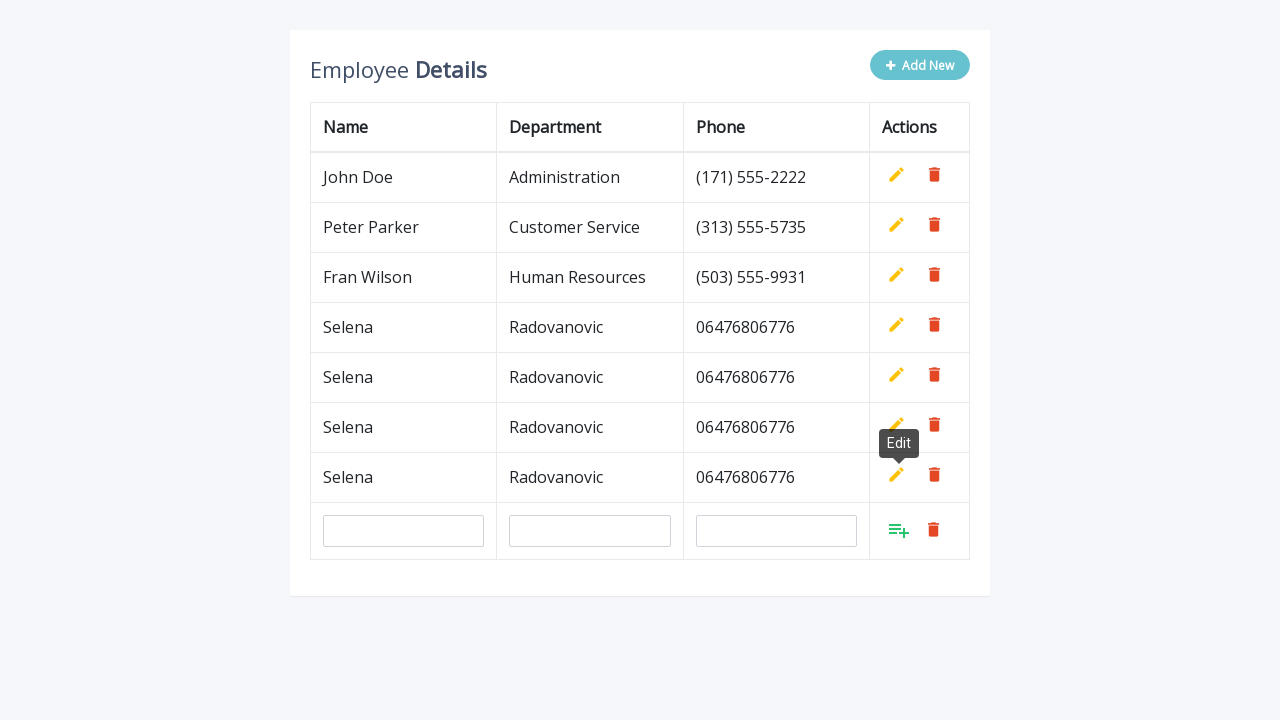

Filled name field with 'Selena' (iteration 5) on input[name='name']
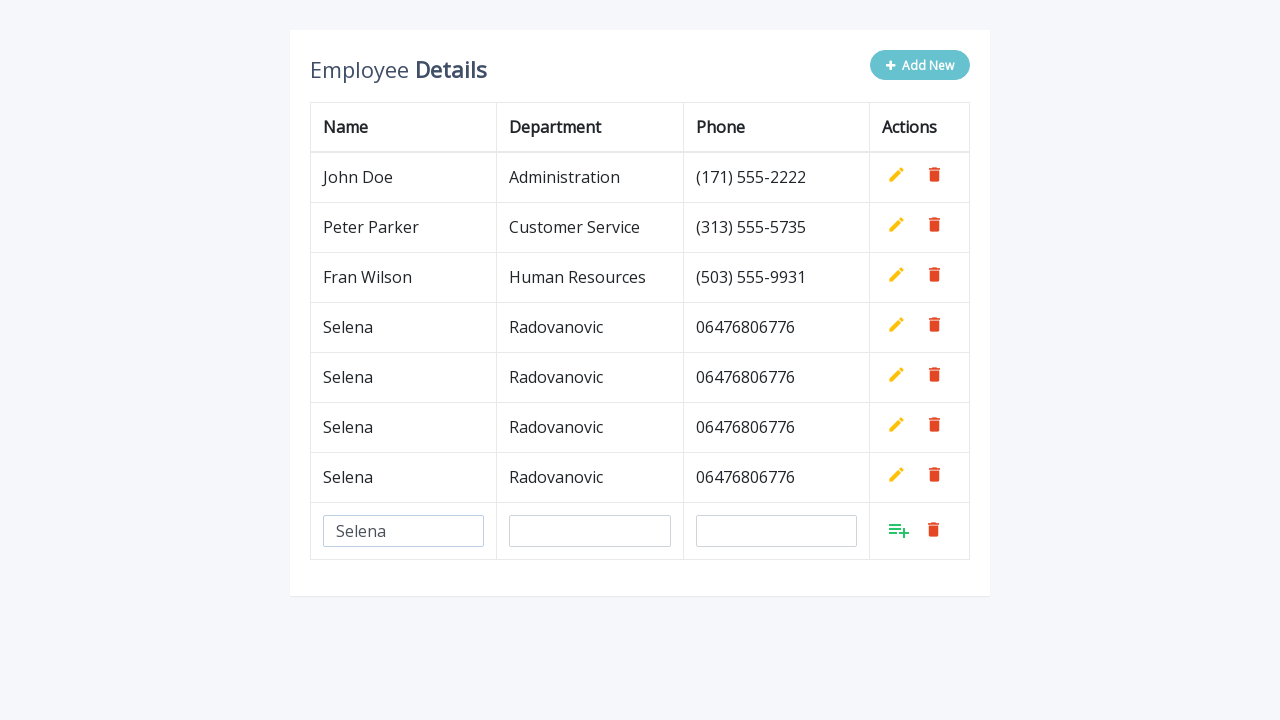

Filled department field with 'Radovanovic' (iteration 5) on input[name='department']
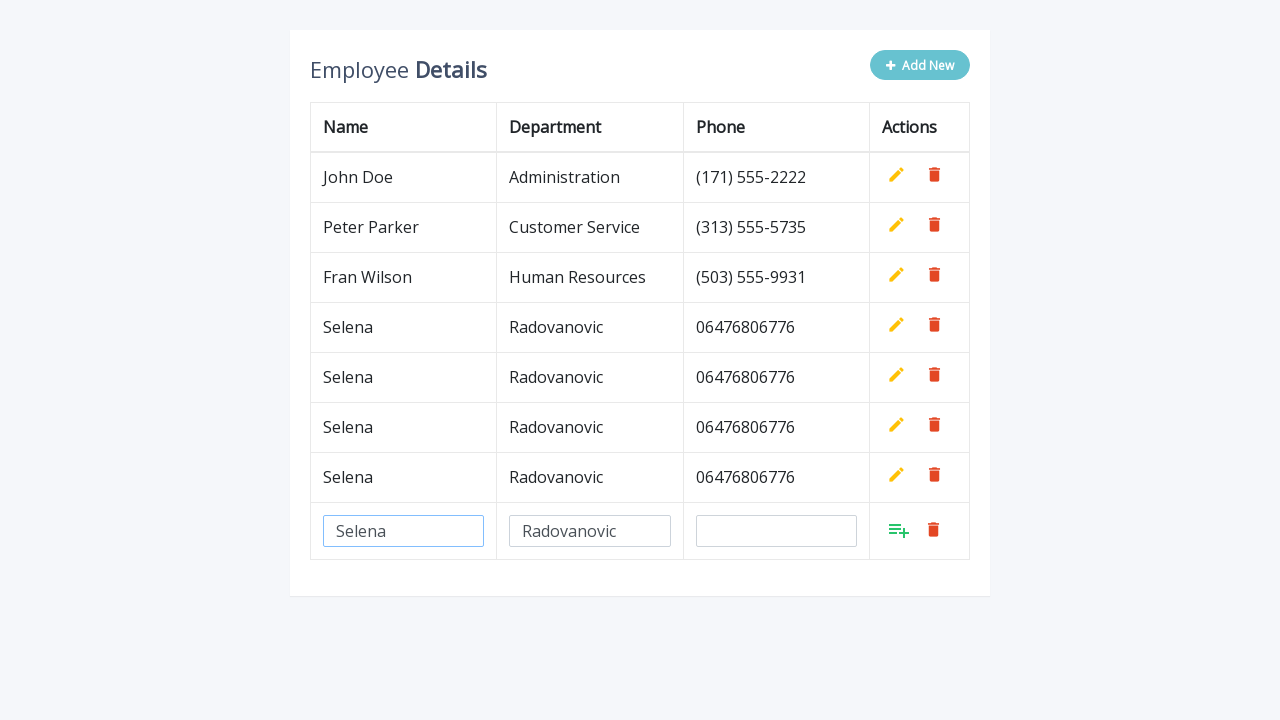

Filled phone field with '06476806776' (iteration 5) on input[name='phone']
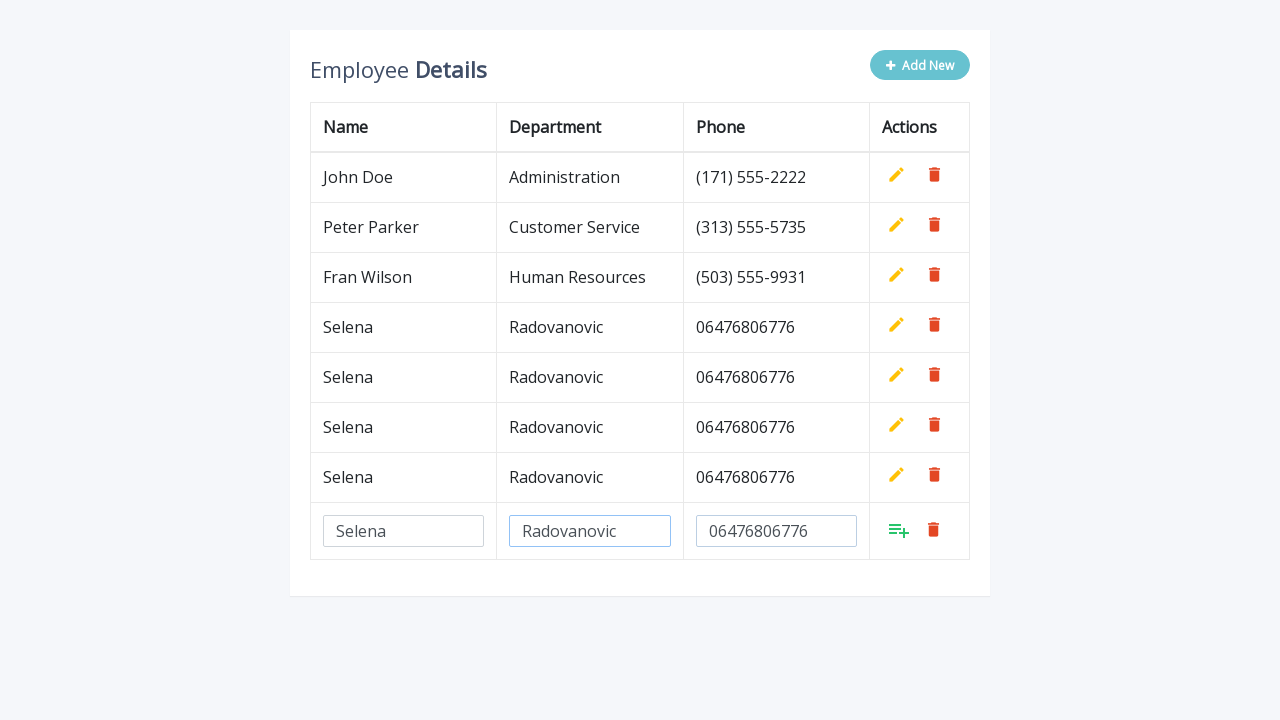

Clicked Add button to confirm new row (iteration 5) at (899, 530) on table.table.table-bordered tr:last-child td:last-child a:first-child
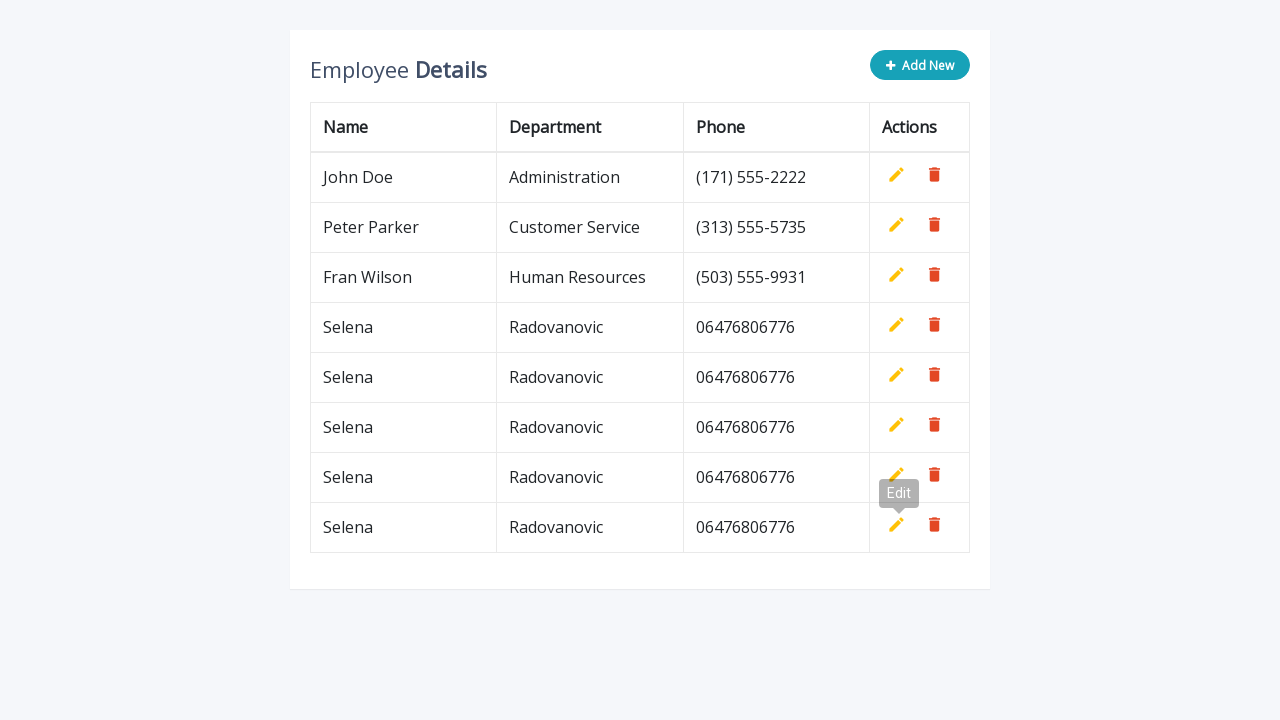

Waited 500ms for row to be added (iteration 5)
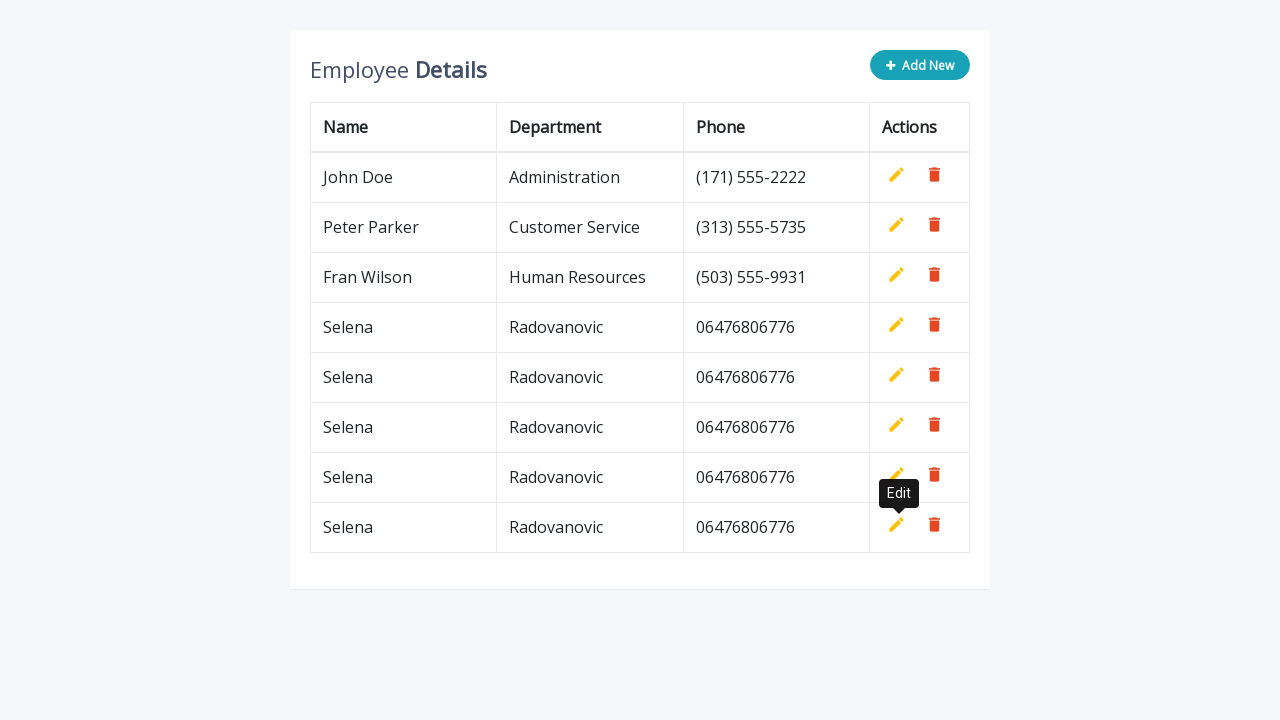

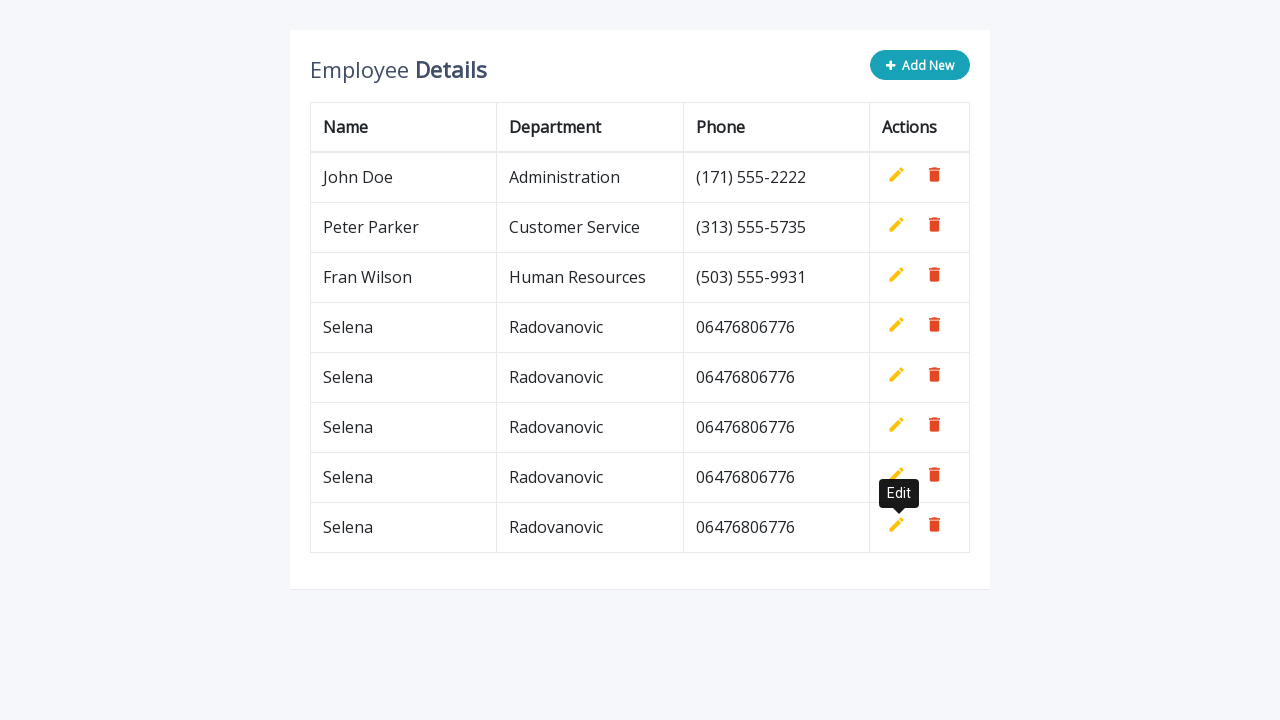